Tests adding jQuery Growl notifications to a web page by injecting jQuery, jQuery Growl library and styles, then displaying various notification messages (default, error, notice, warning) on the page.

Starting URL: https://the-internet.herokuapp.com

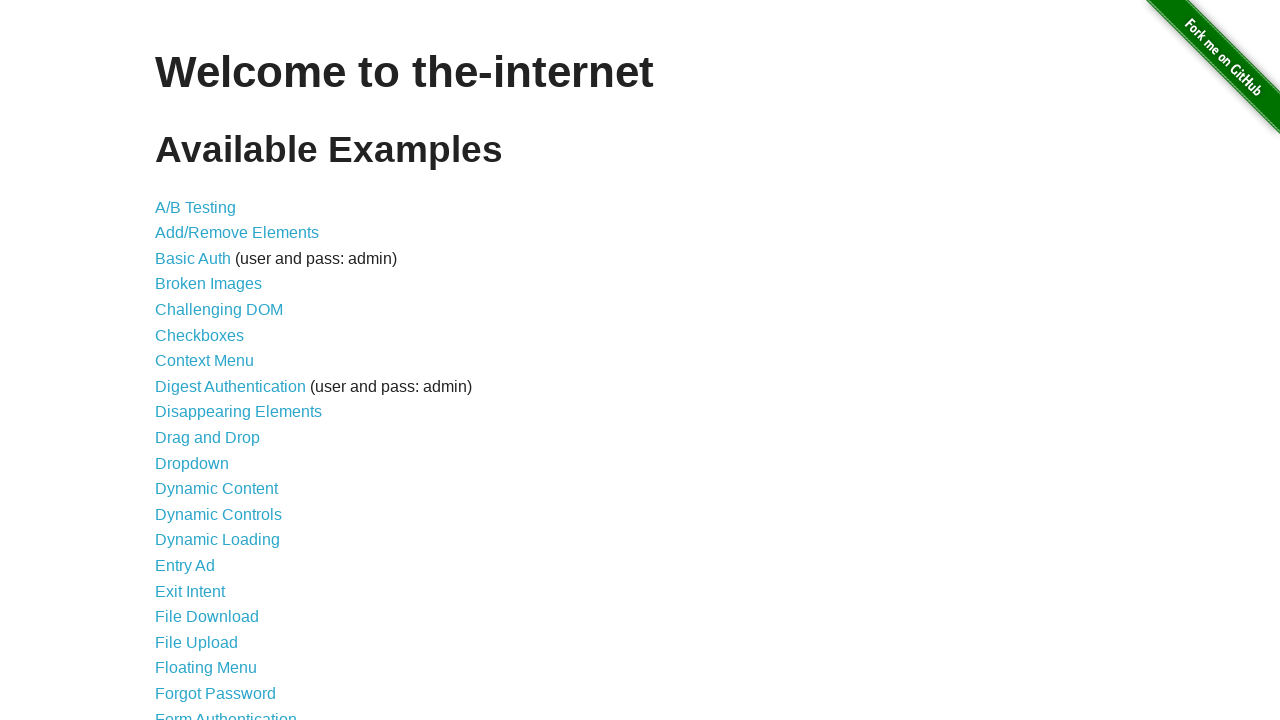

Navigated to the-internet.herokuapp.com
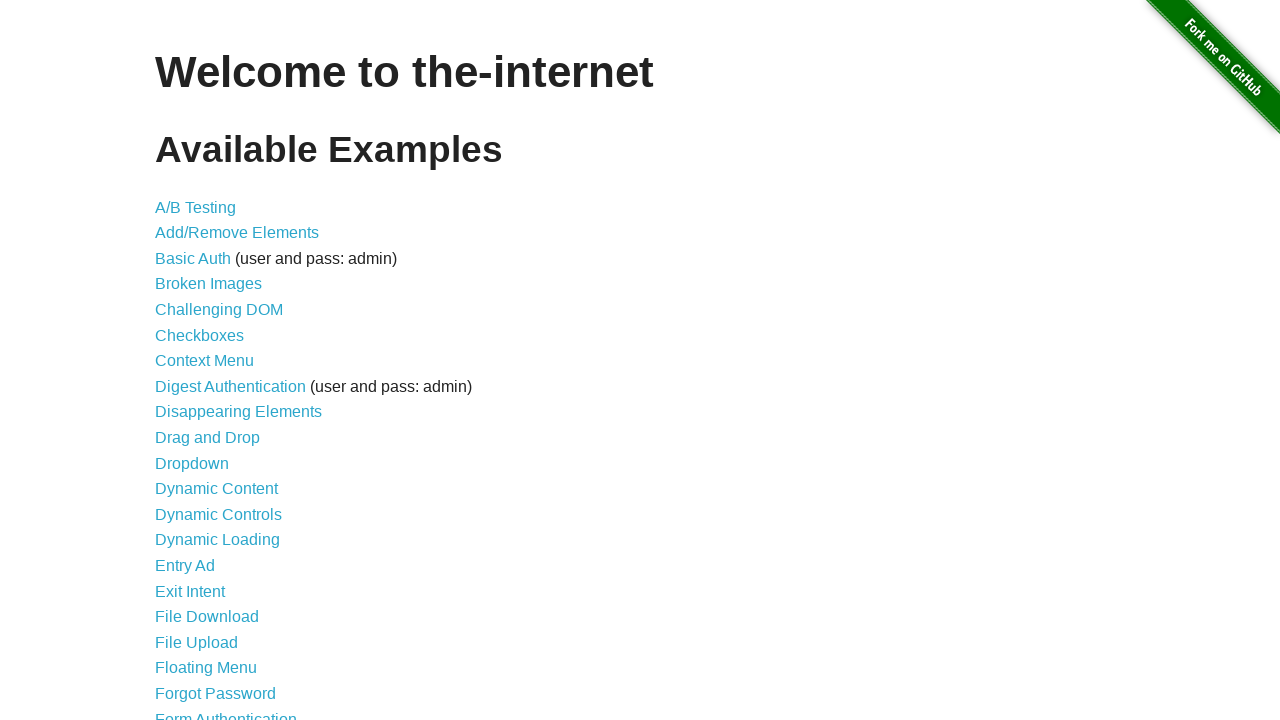

Injected jQuery library into page
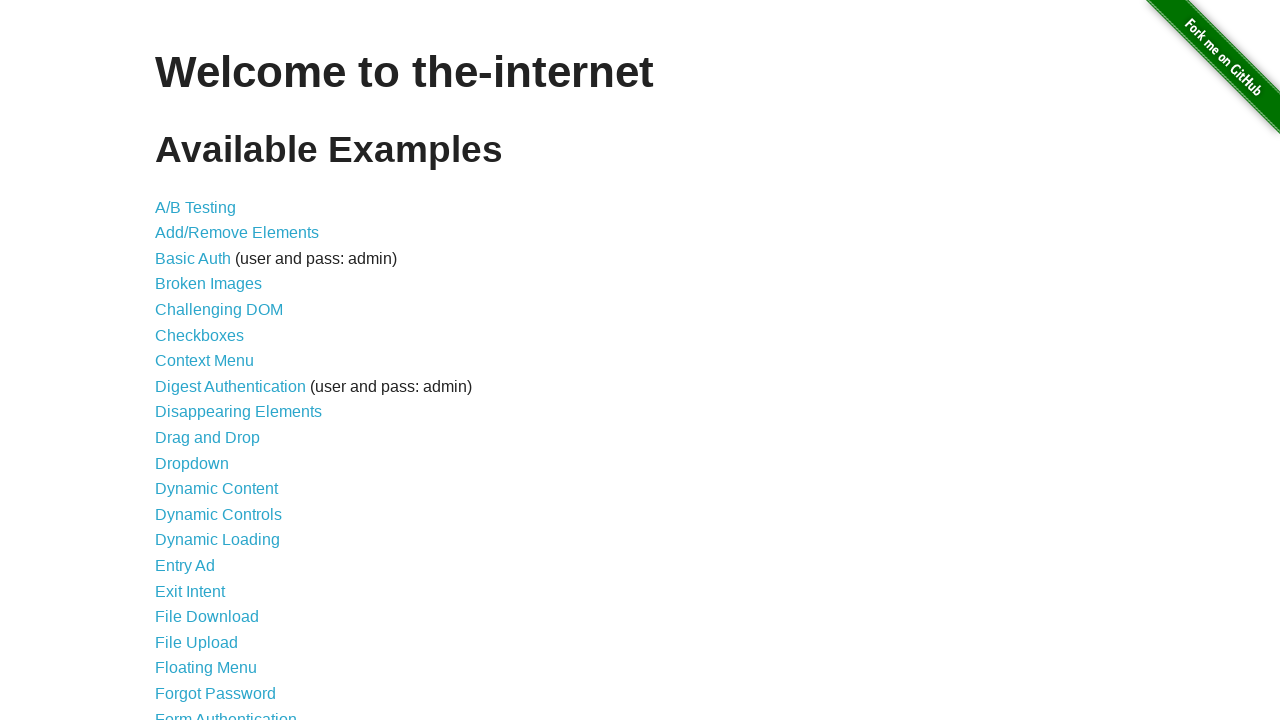

jQuery library loaded successfully
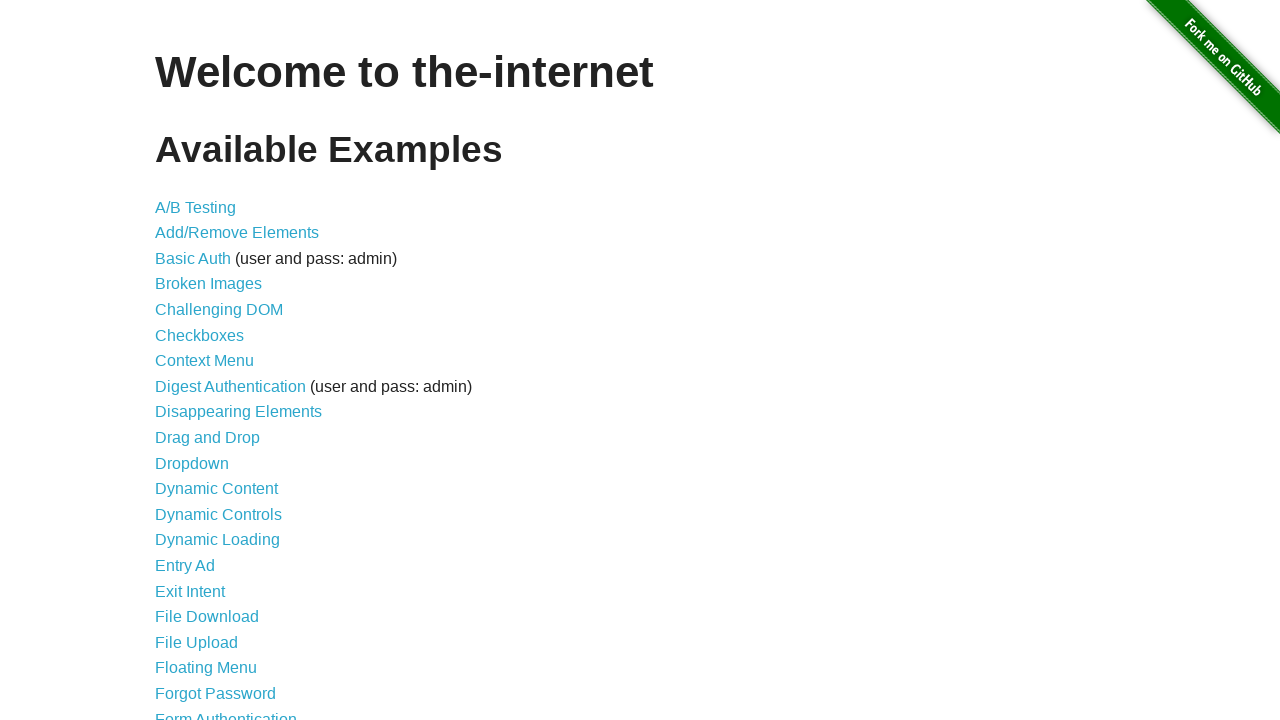

Injected jQuery Growl library
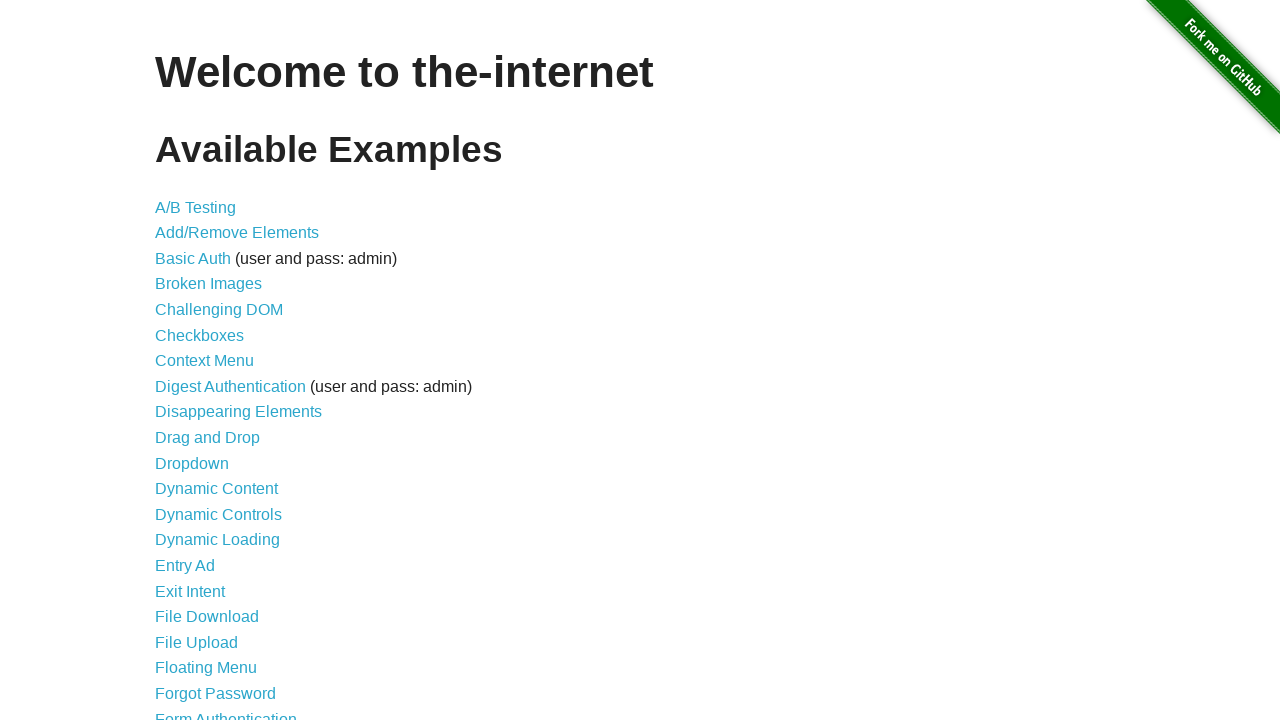

Added jQuery Growl CSS styles
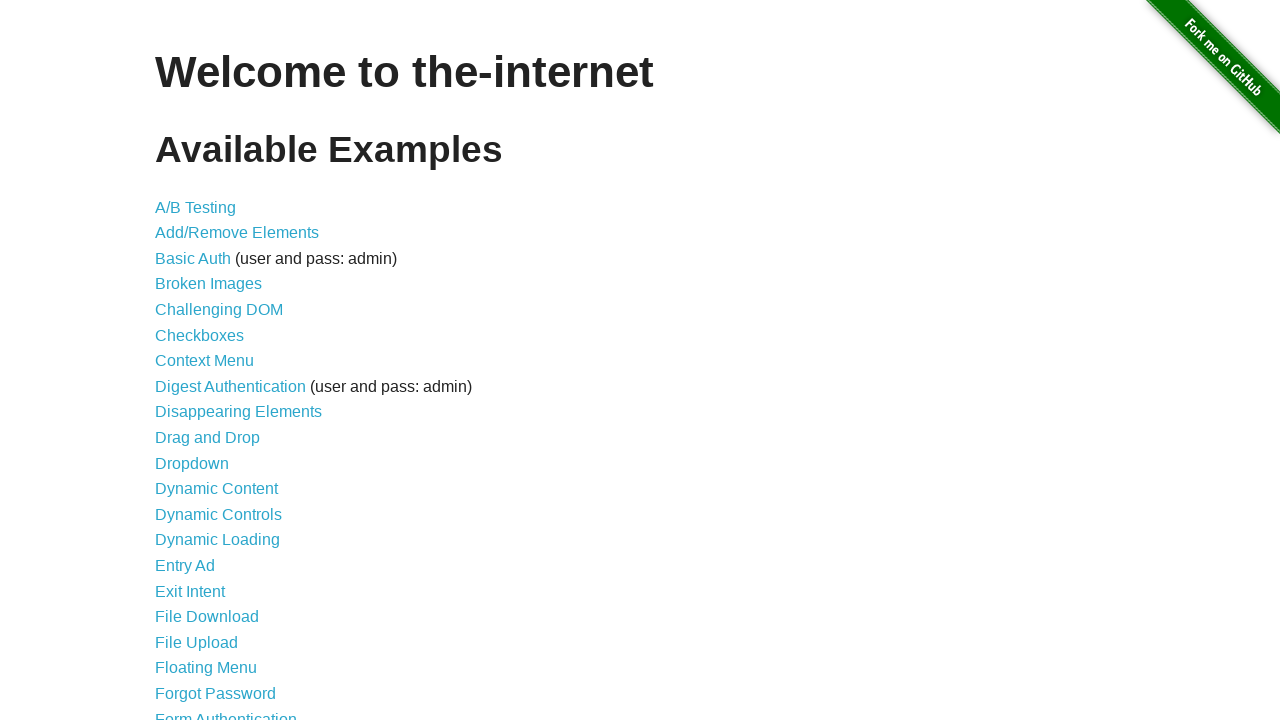

Waited 1 second for Growl library to fully initialize
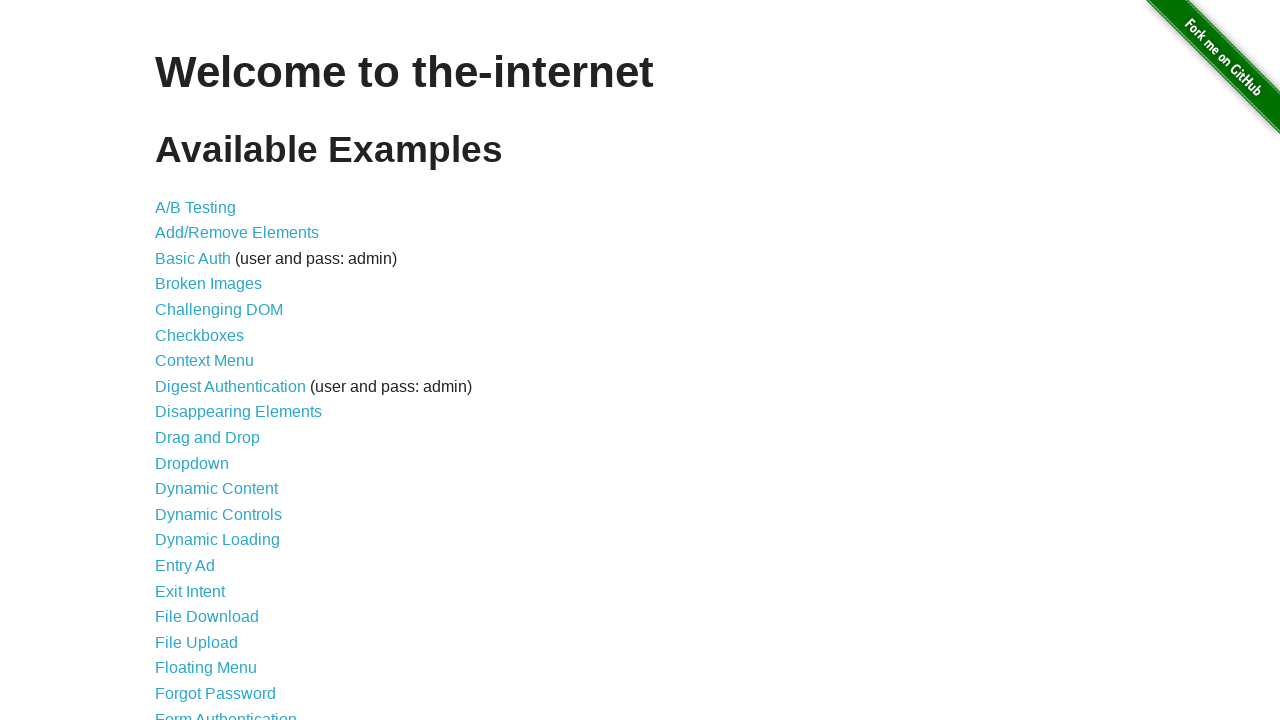

Displayed default Growl notification (GET /)
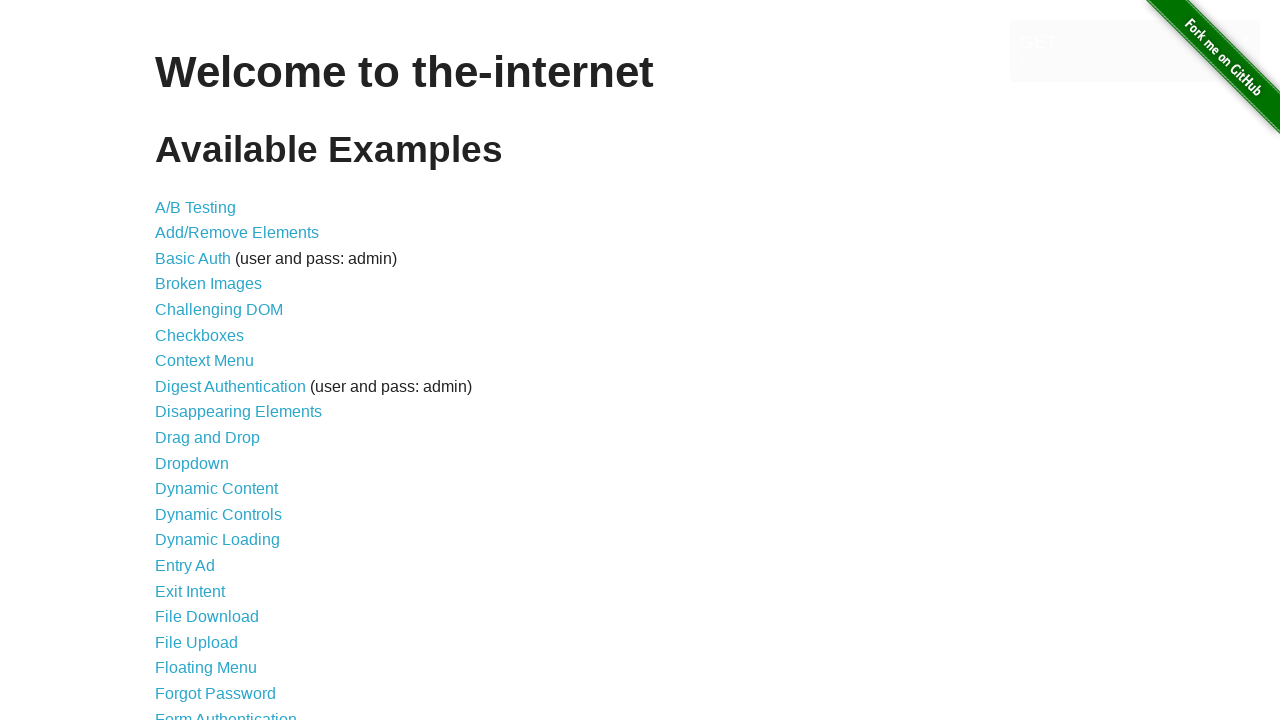

Displayed error Growl notification
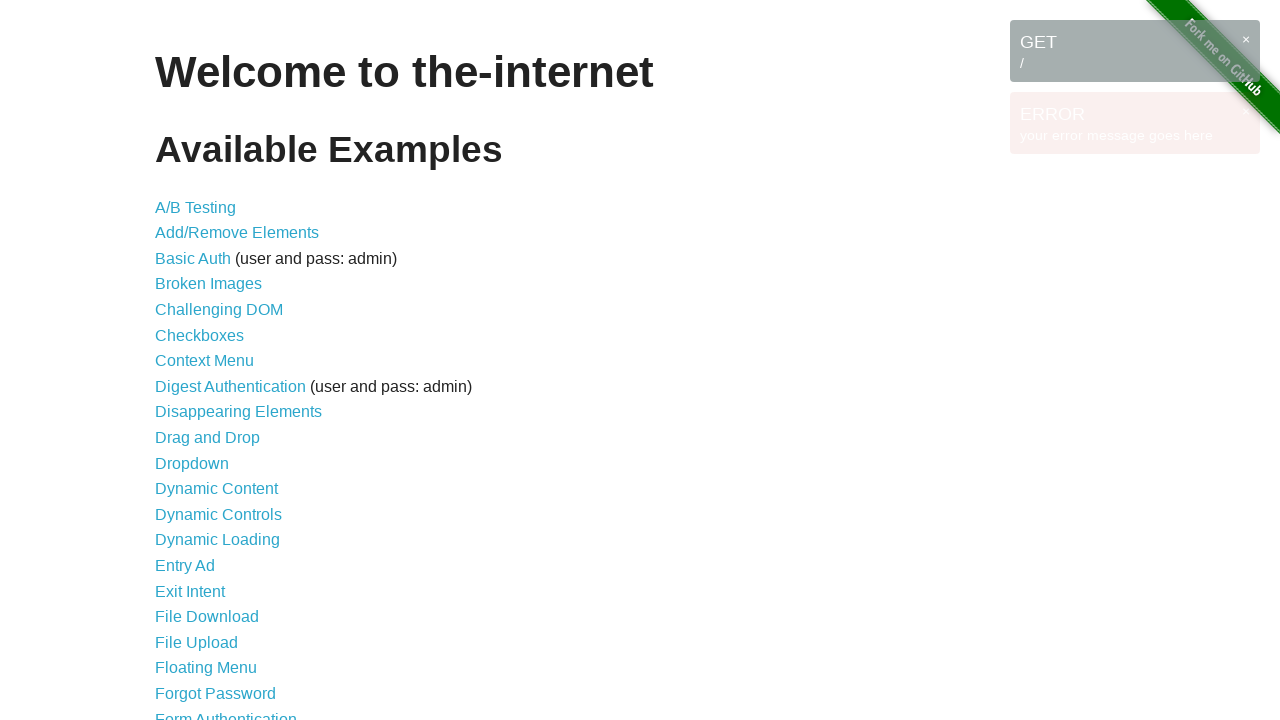

Displayed notice Growl notification
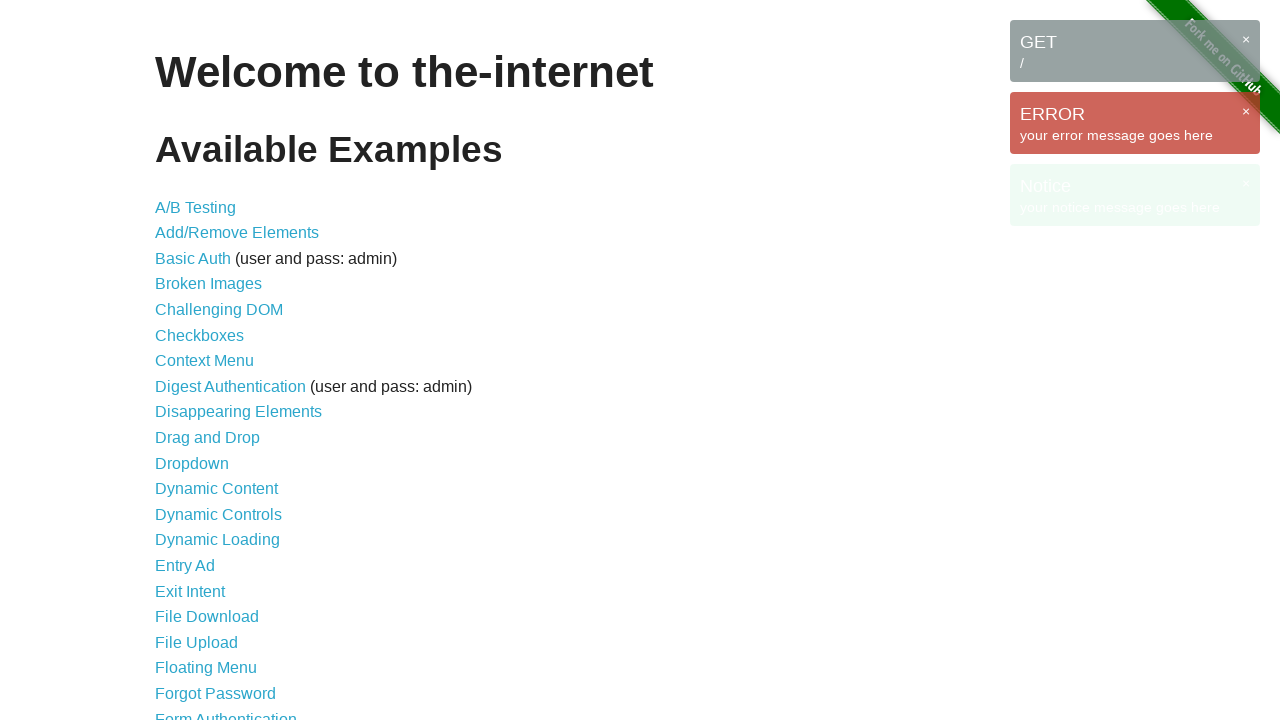

Displayed warning Growl notification
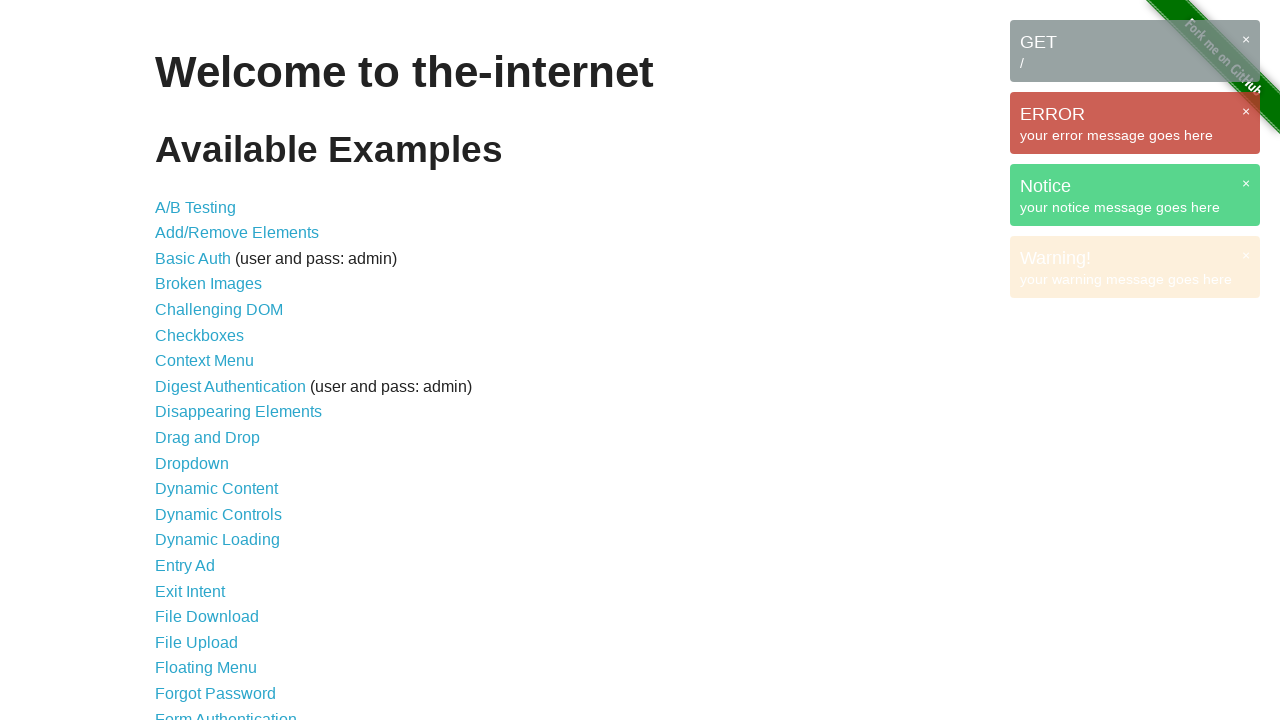

Waited 3 seconds to view all Growl notifications
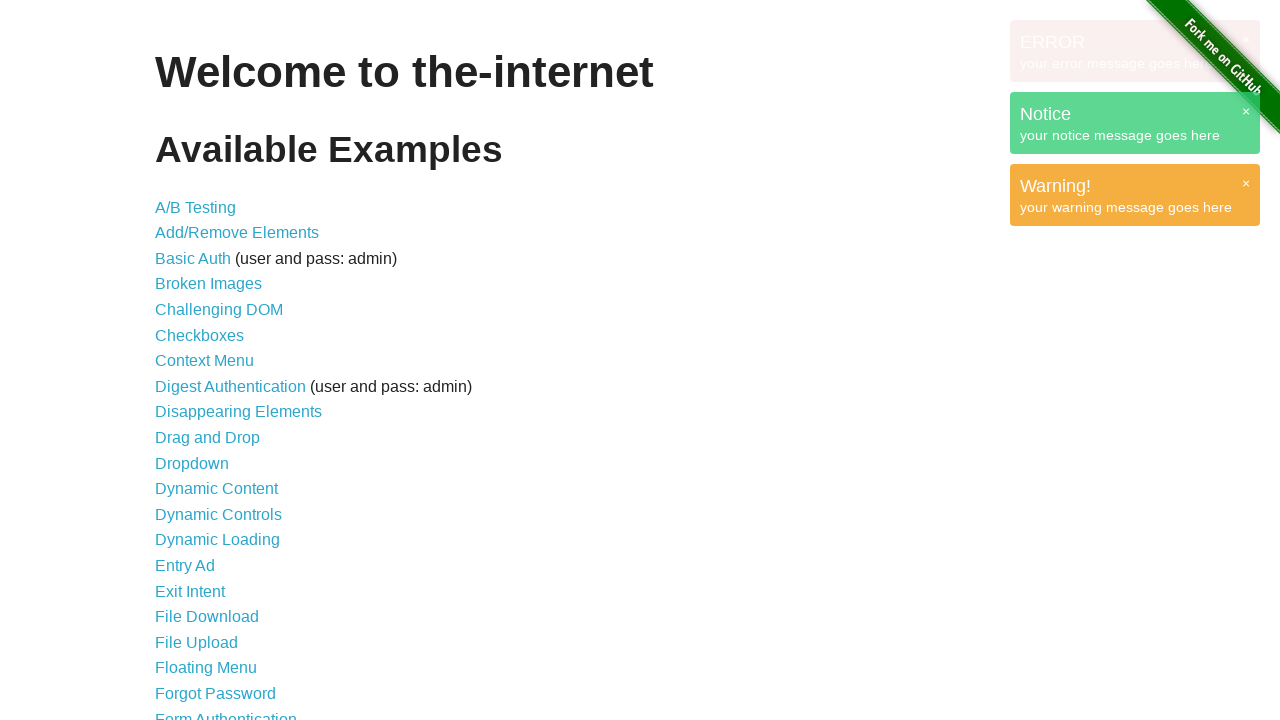

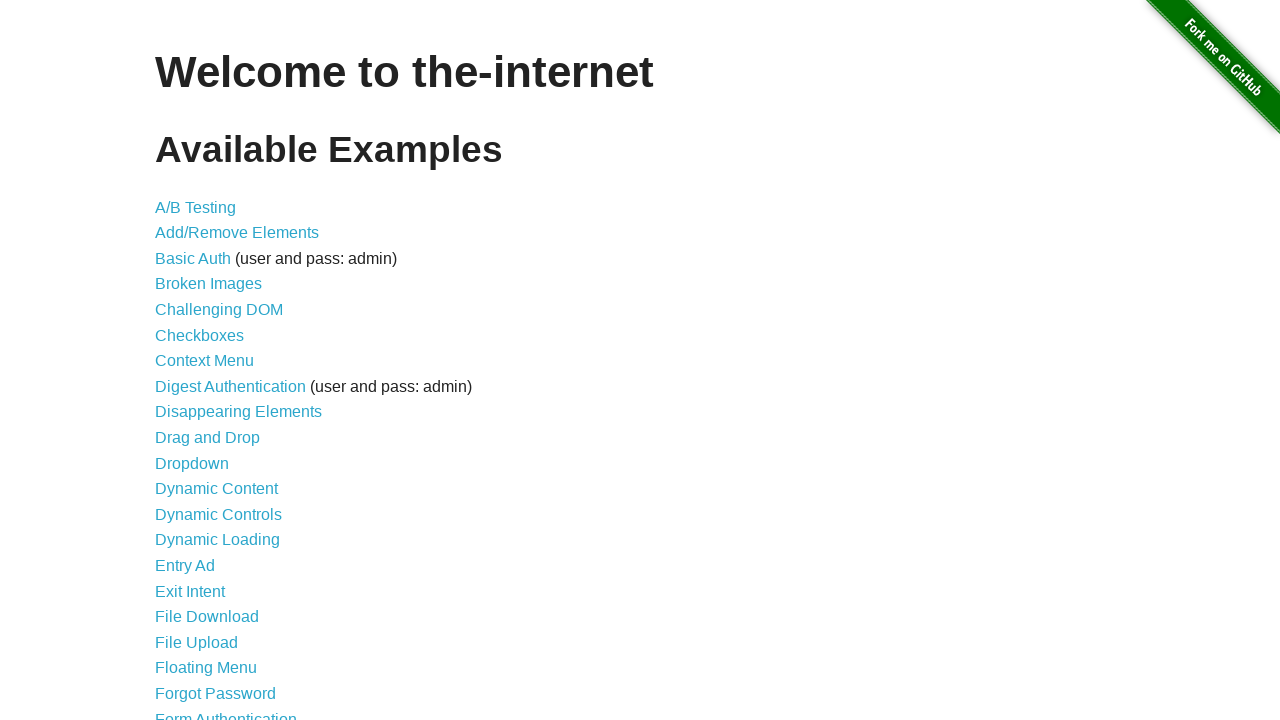